Navigates to ss.lv classifieds site, switches language, and accesses the personal cars section to verify car brands are displayed

Starting URL: https://www.ss.lv

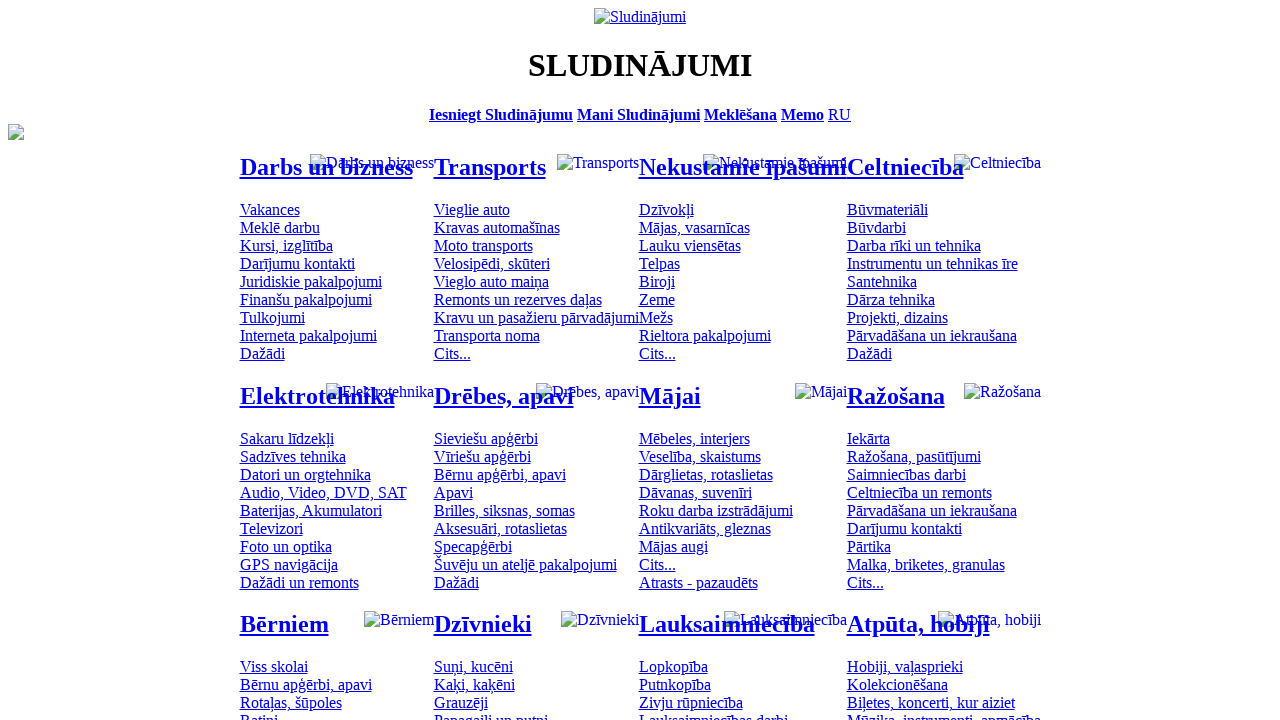

Clicked language switch link at (840, 114) on .menu_lang
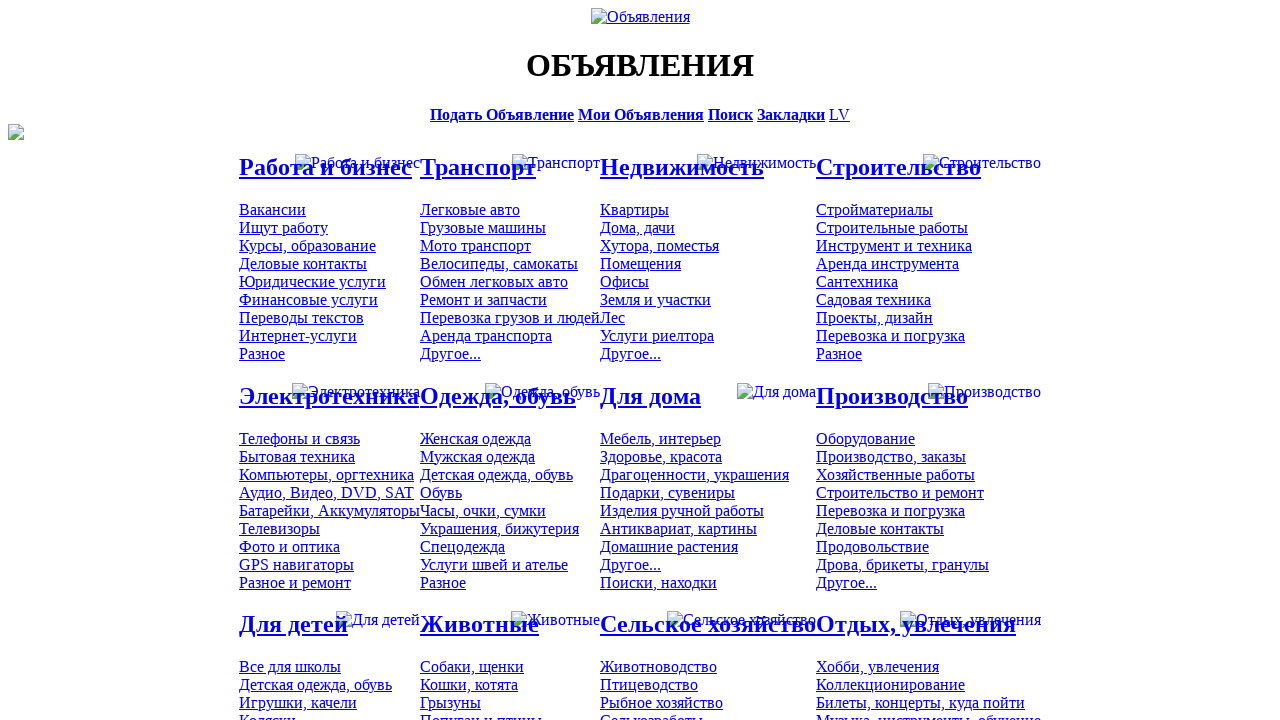

Clicked on personal cars category at (470, 209) on #mtd_97
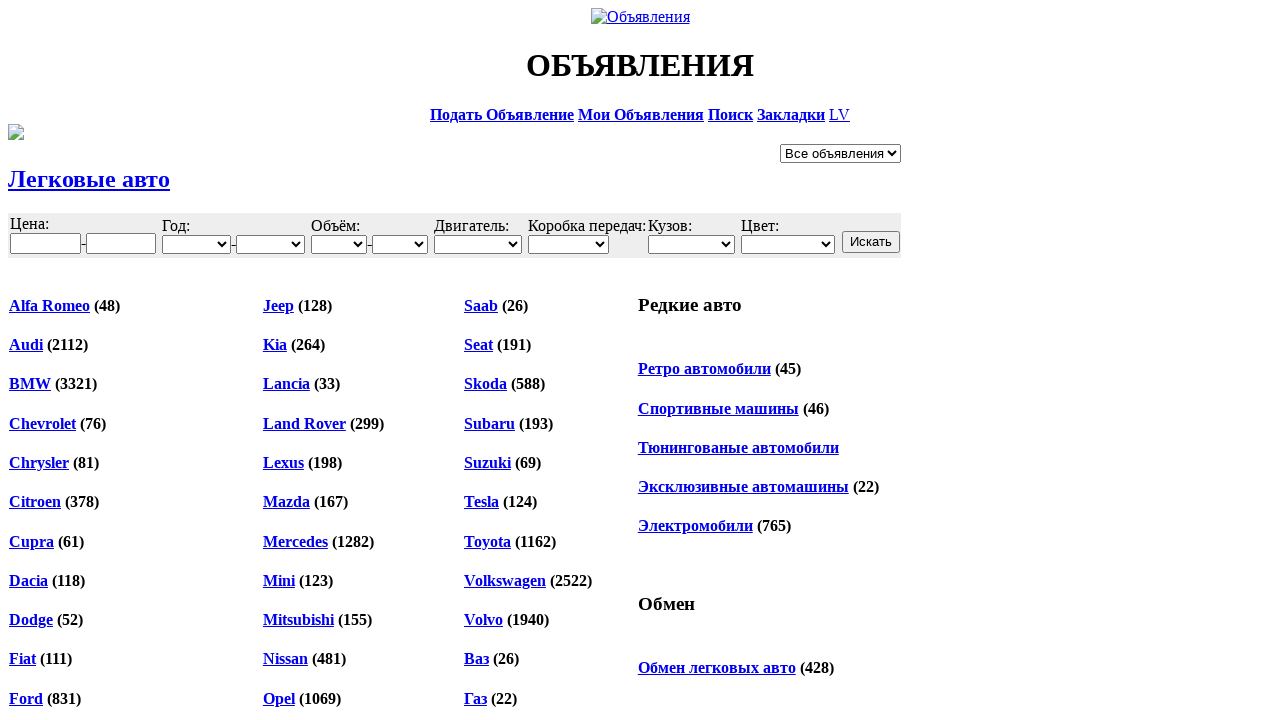

Car brand categories loaded successfully
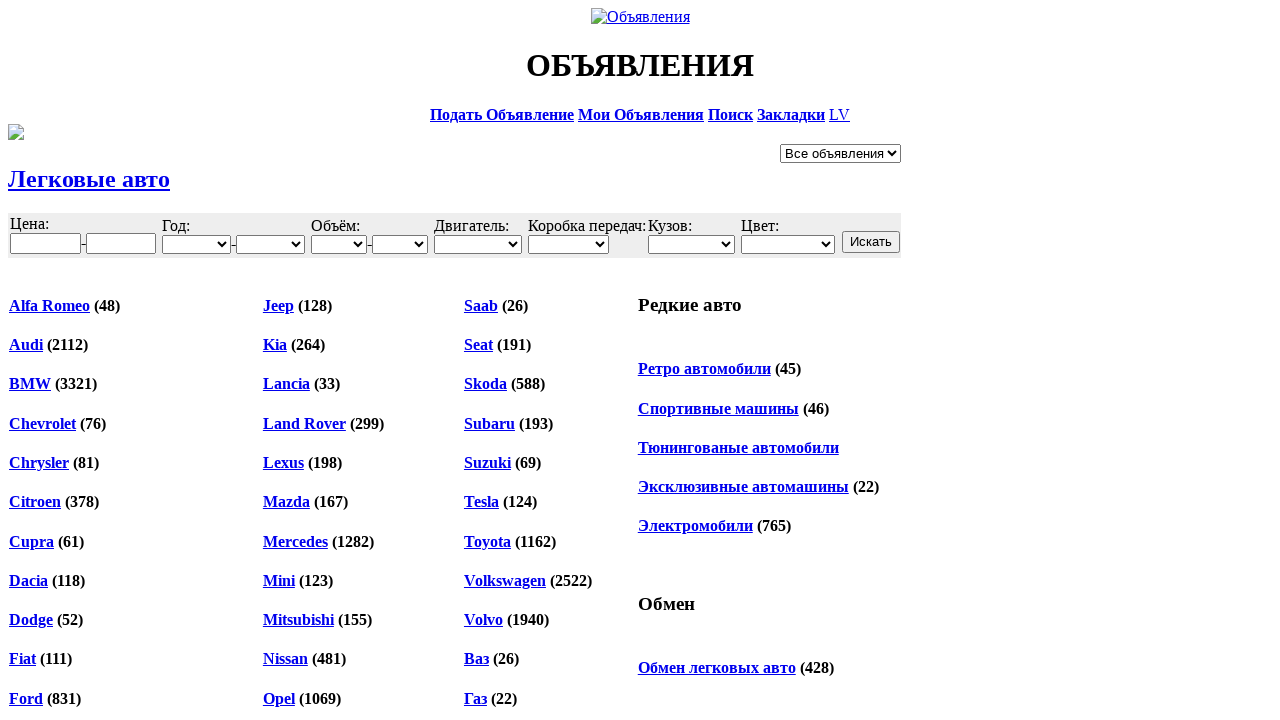

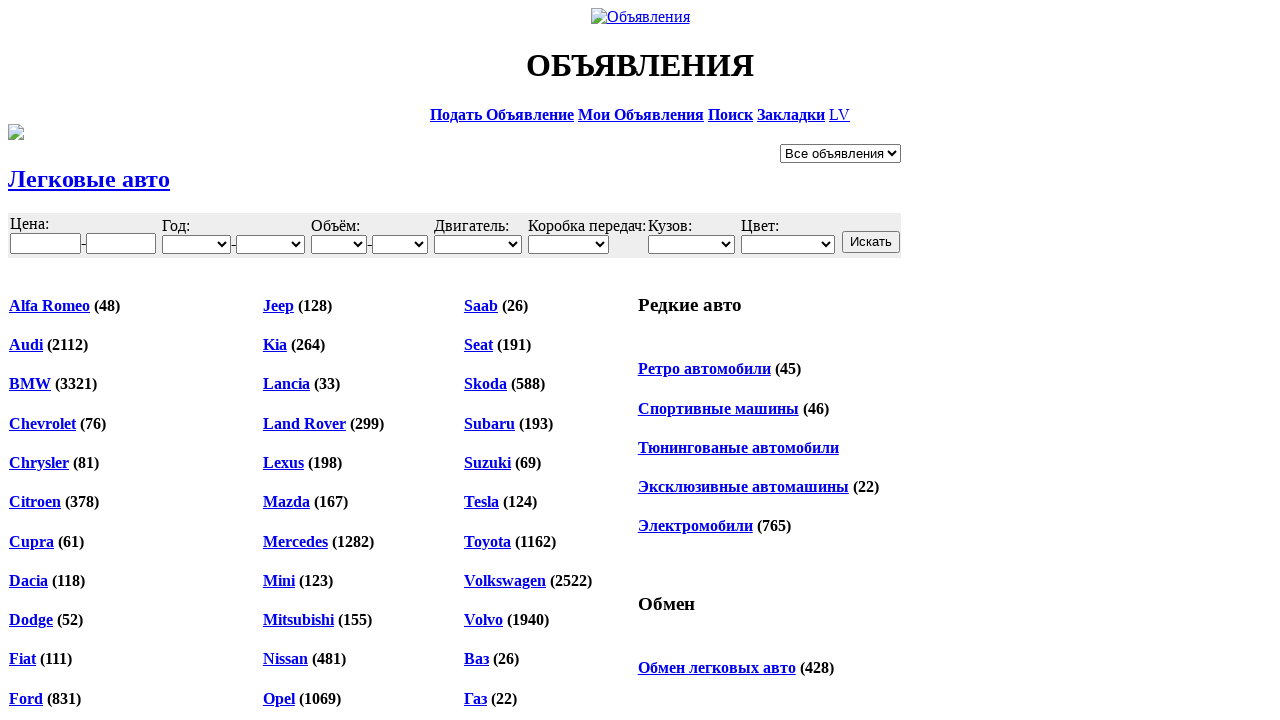